Tests window handling functionality by opening a new window, verifying content in both windows, and switching between them

Starting URL: https://the-internet.herokuapp.com/windows

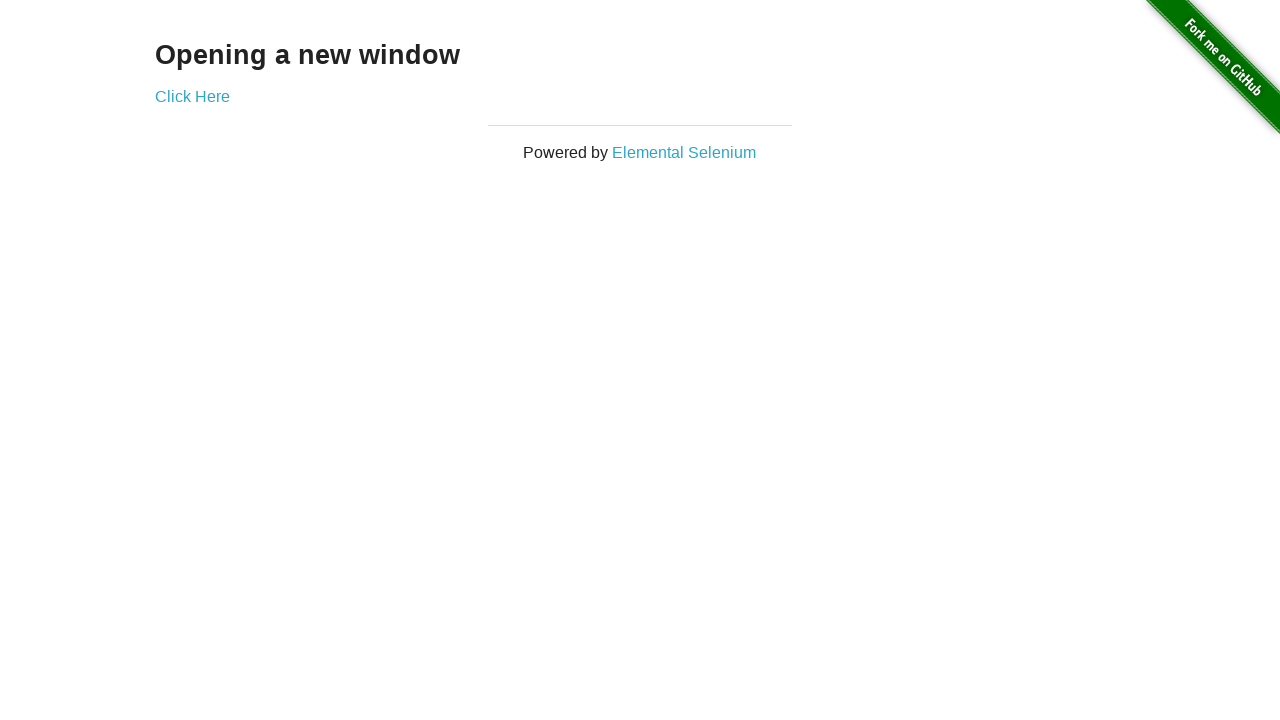

Retrieved main page heading text
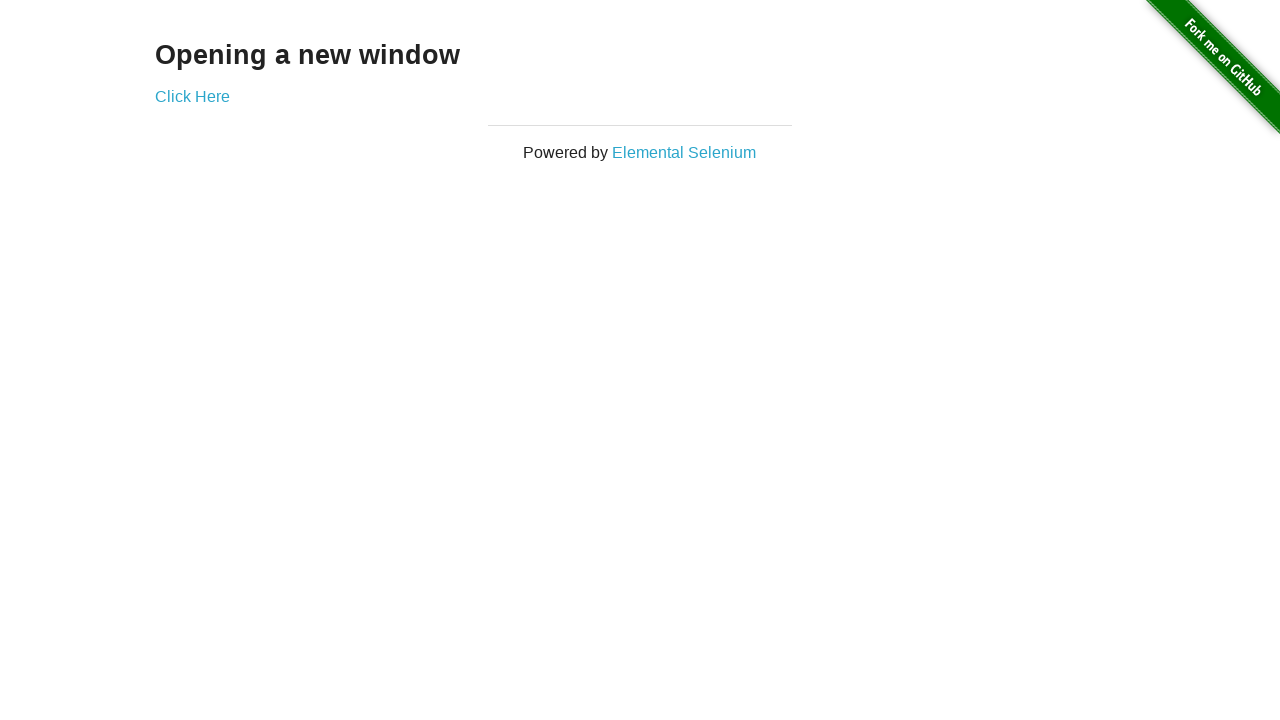

Verified main page heading is 'Opening a new window'
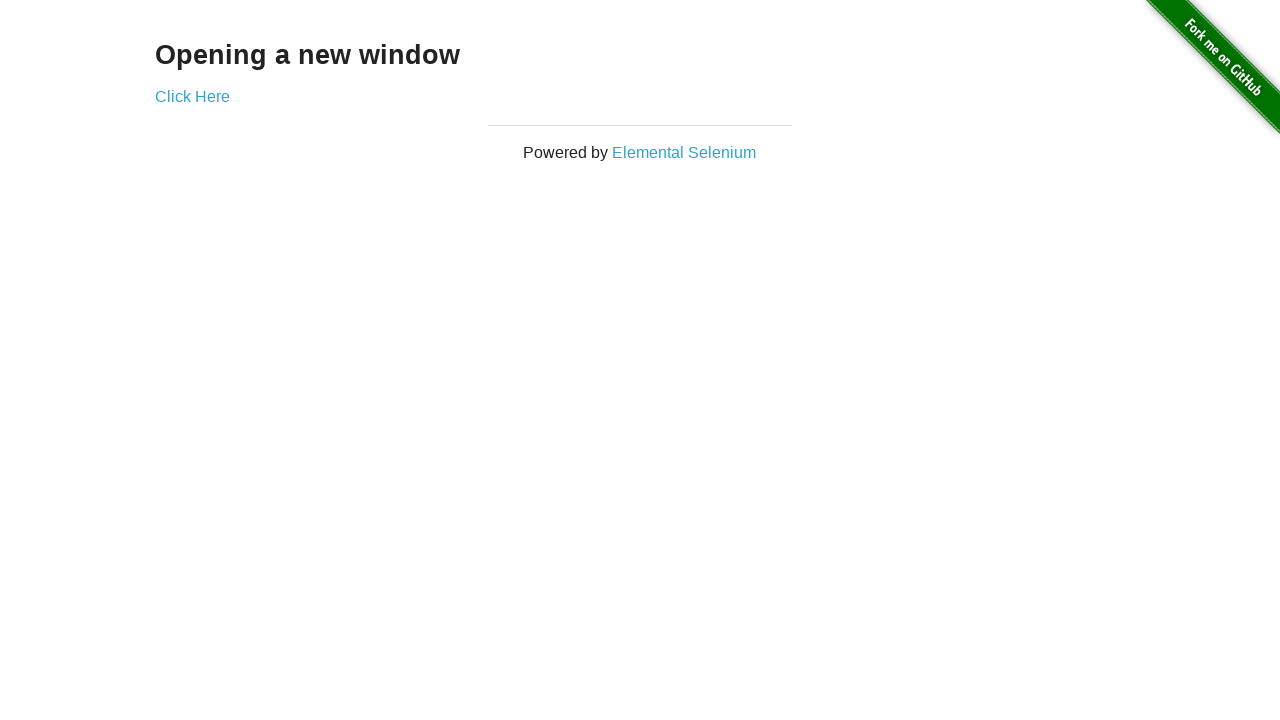

Verified main page title is 'The Internet'
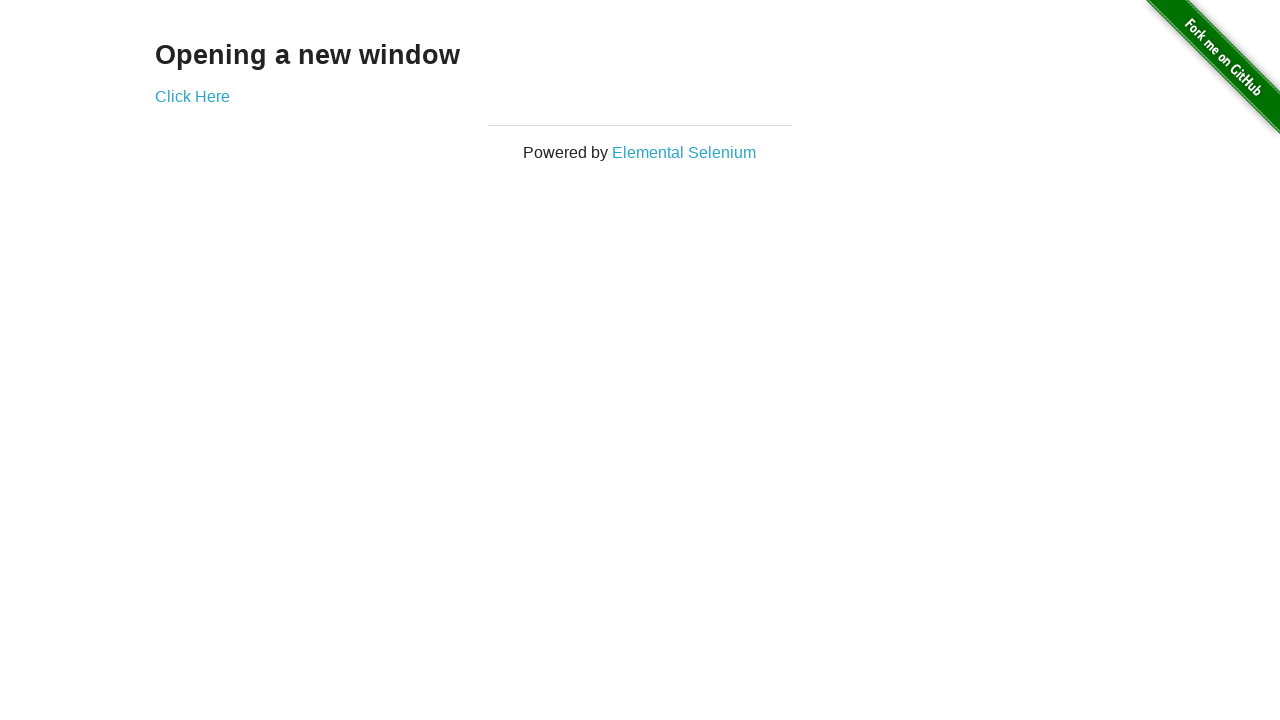

Clicked 'Click Here' link to open new window at (192, 96) on text=Click Here
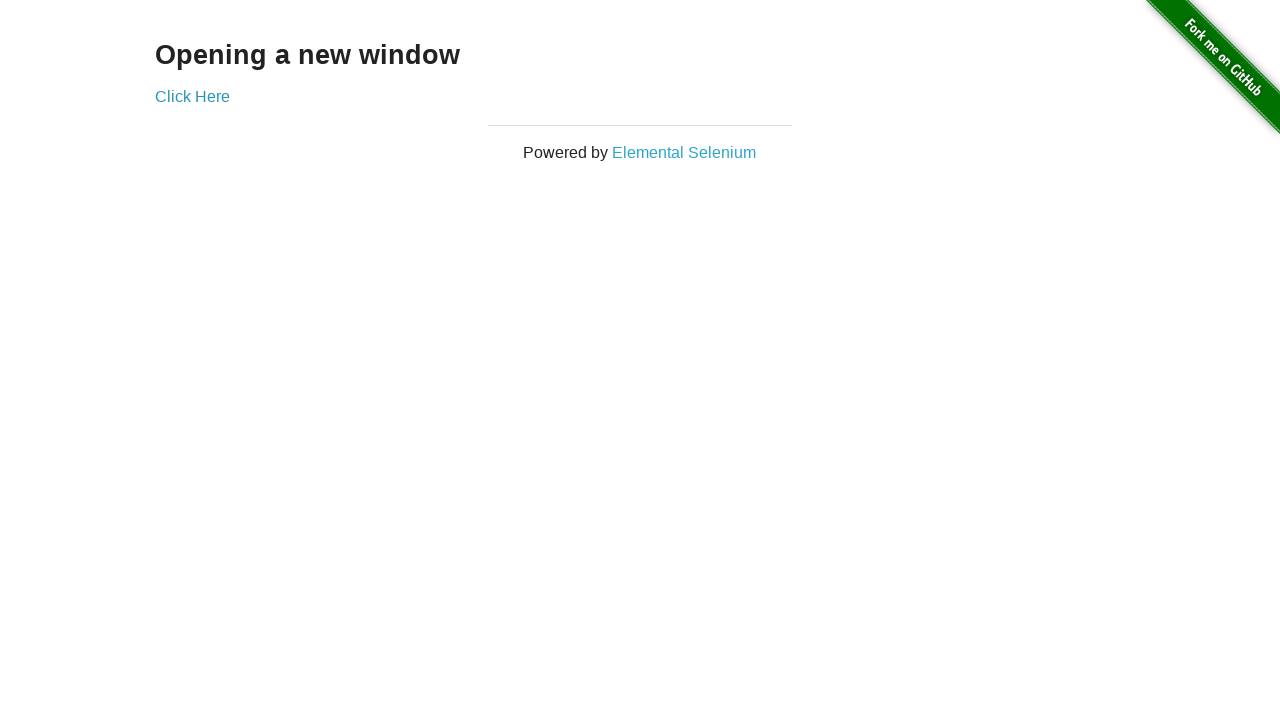

New window opened successfully
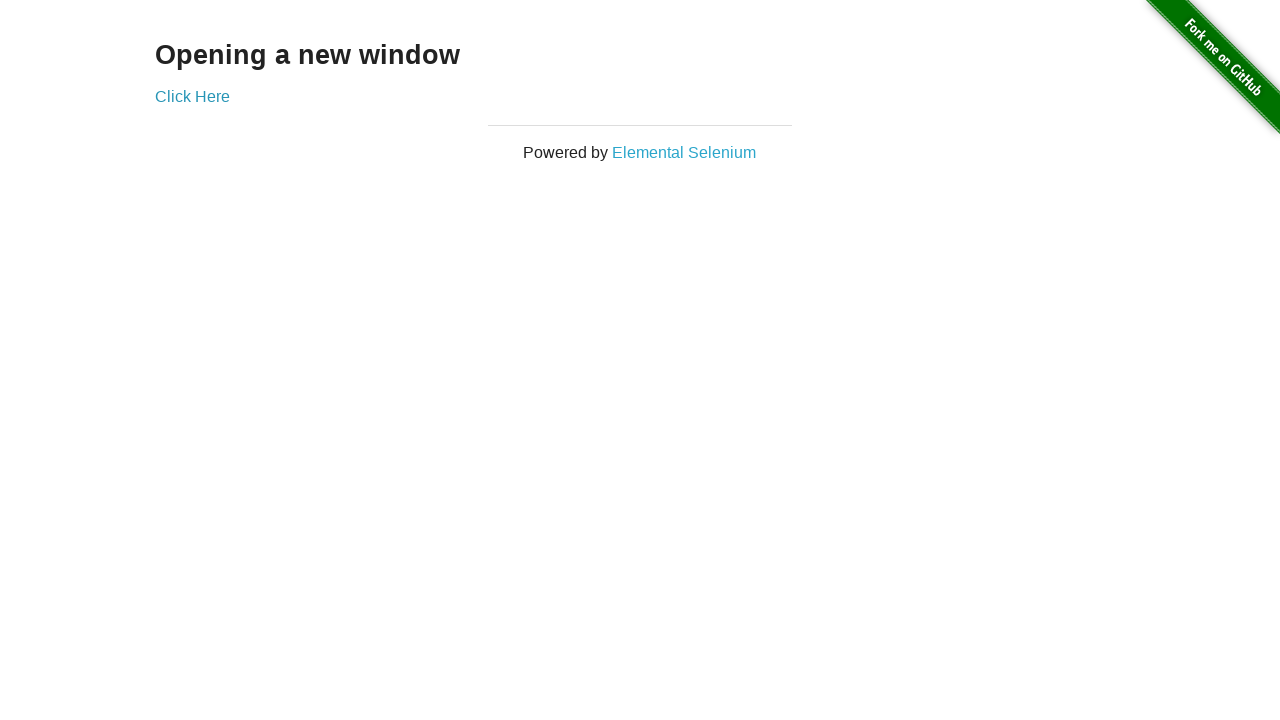

Verified new window title is 'New Window'
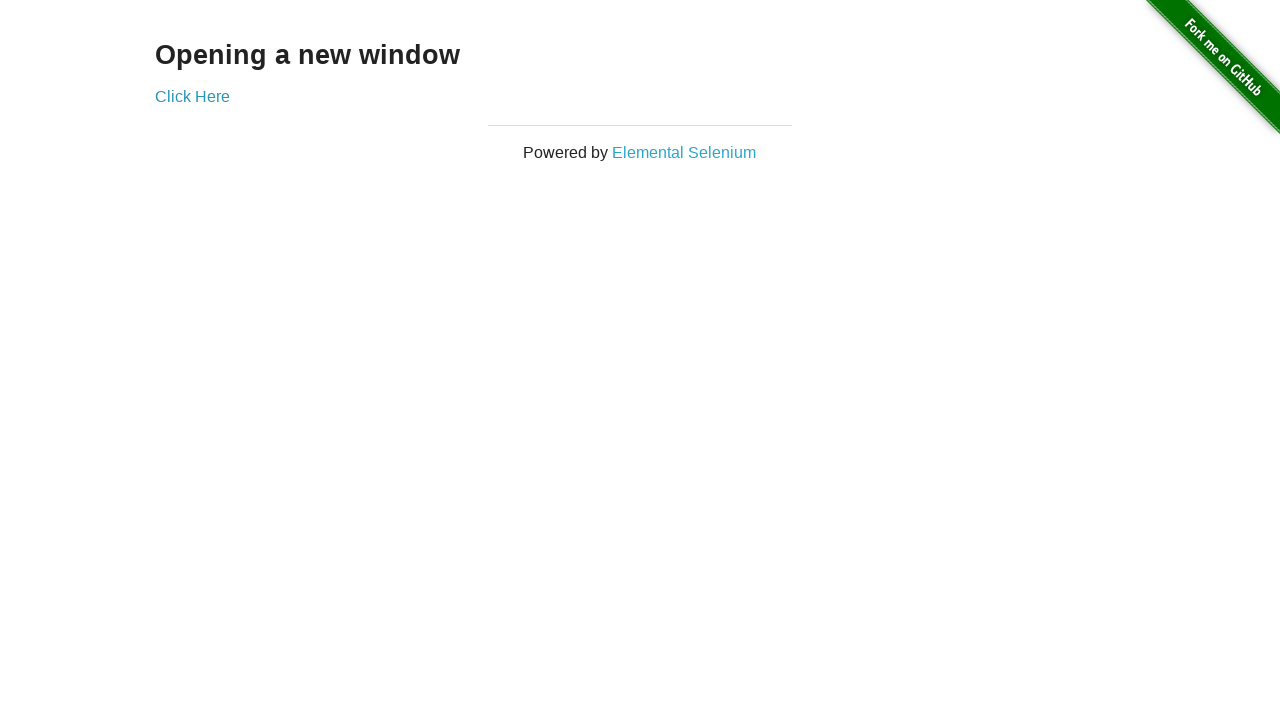

Retrieved new window heading text
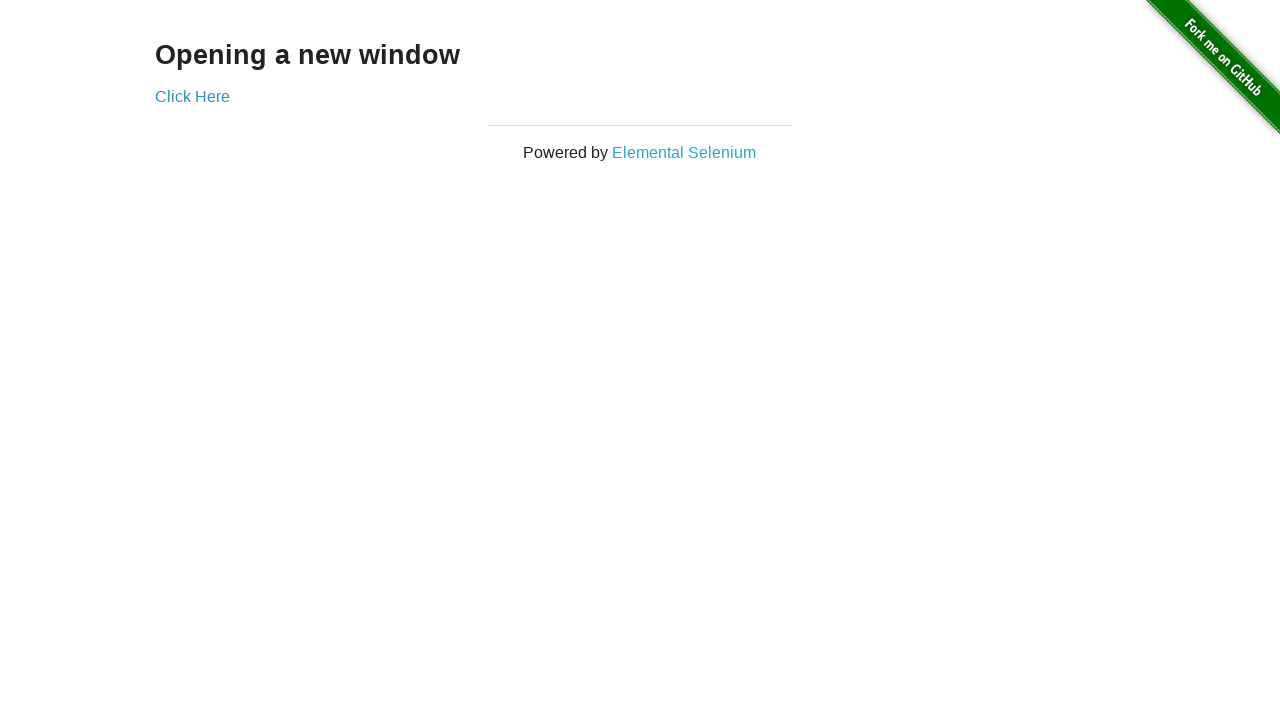

Verified new window heading is 'New Window'
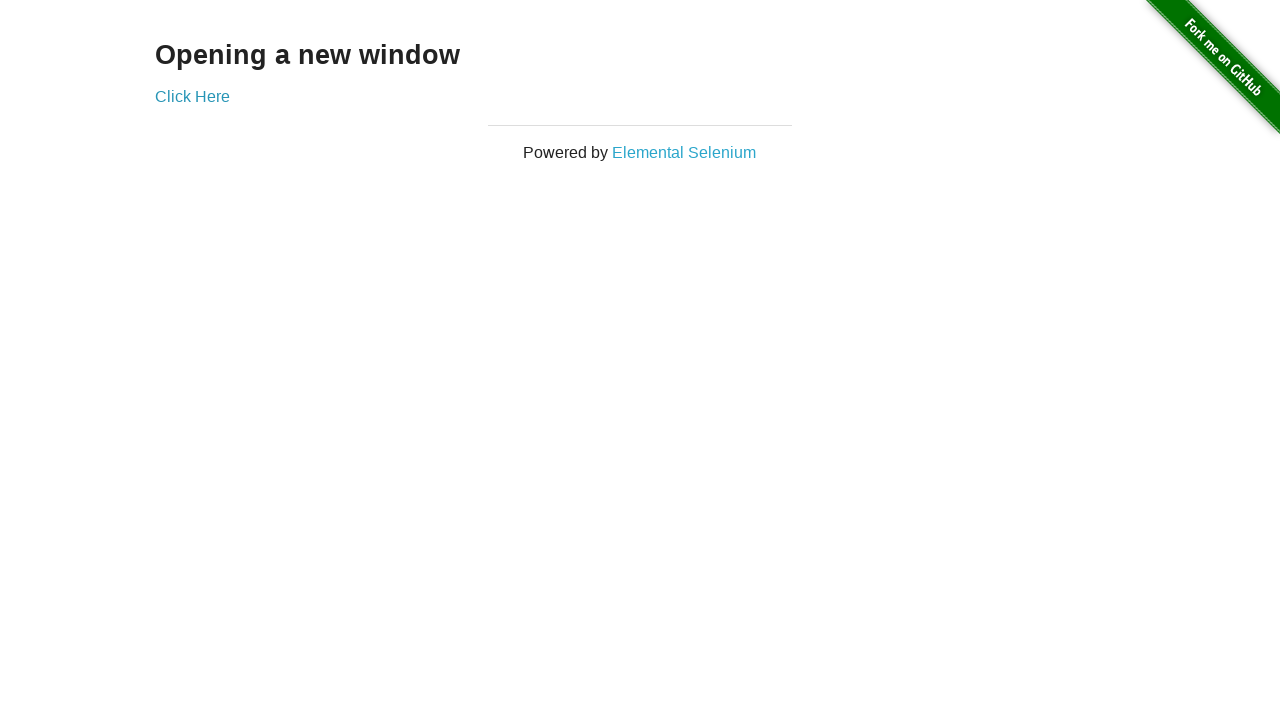

Verified switched back to main window with title 'The Internet'
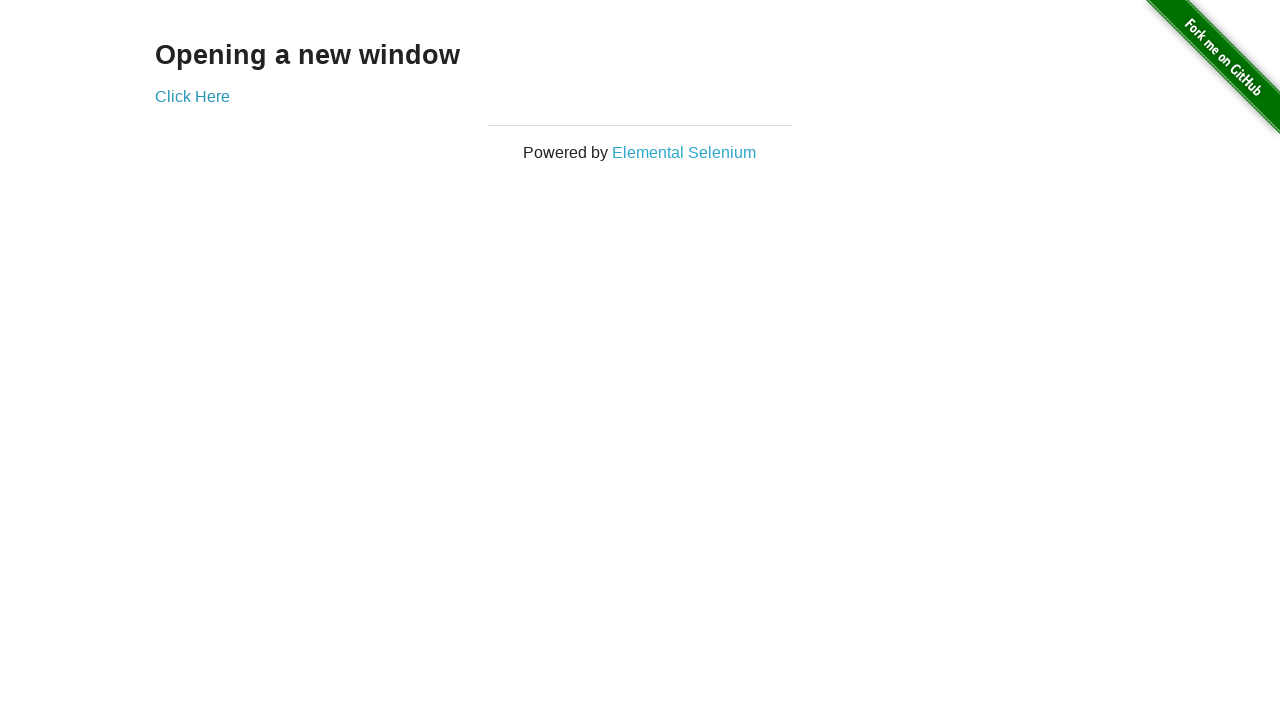

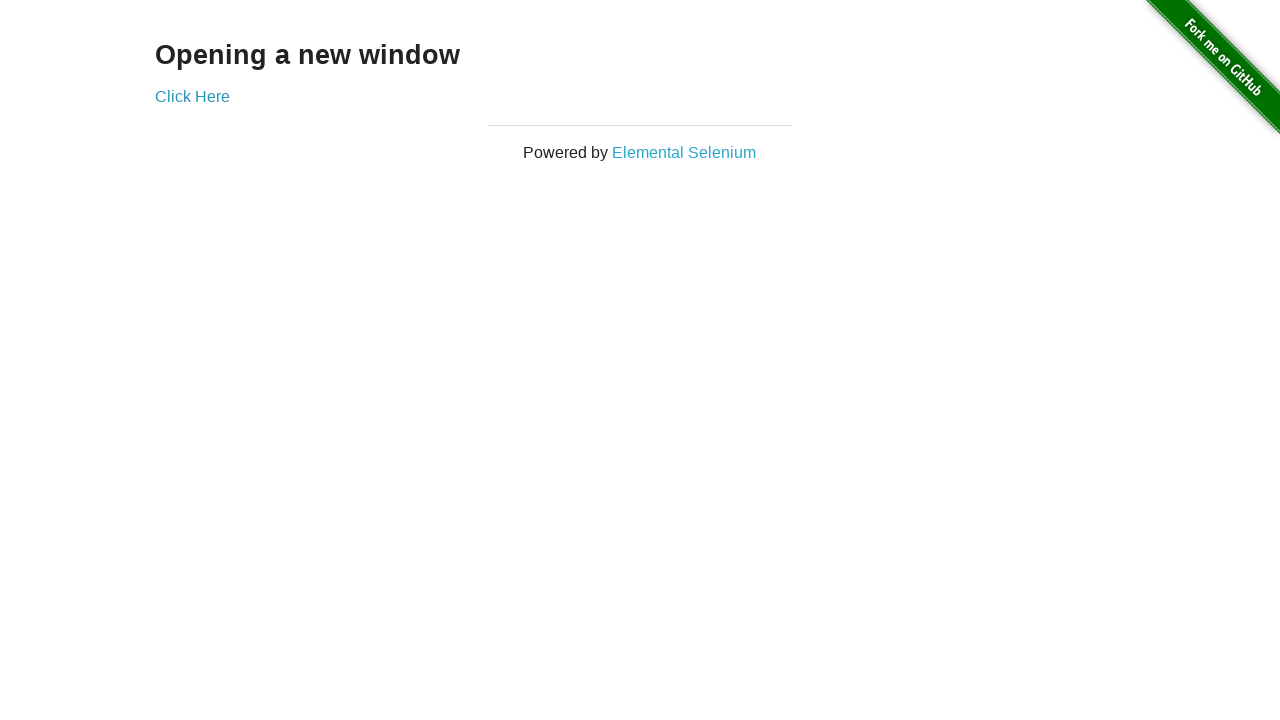